Tests checkbox selection, dropdown selection based on checkbox label, and alert interaction with the same label text

Starting URL: https://www.rahulshettyacademy.com/AutomationPractice/

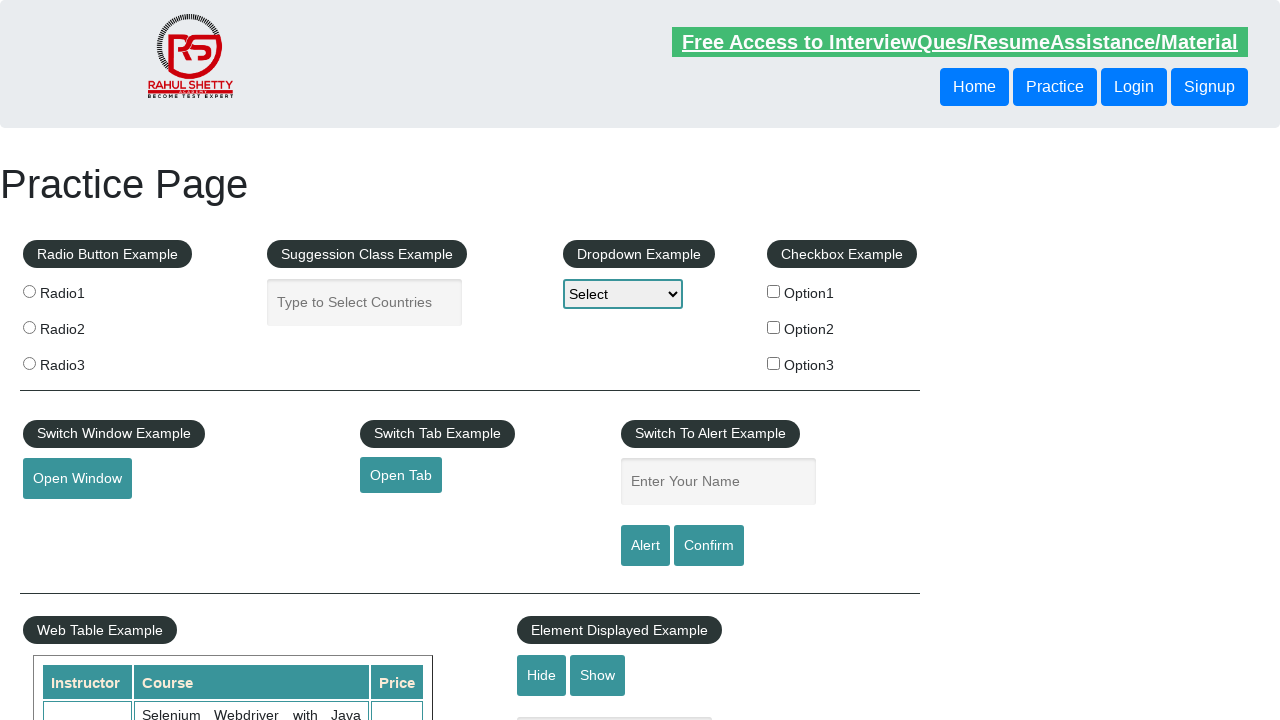

Clicked checkbox option 2 at (774, 327) on input#checkBoxOption2
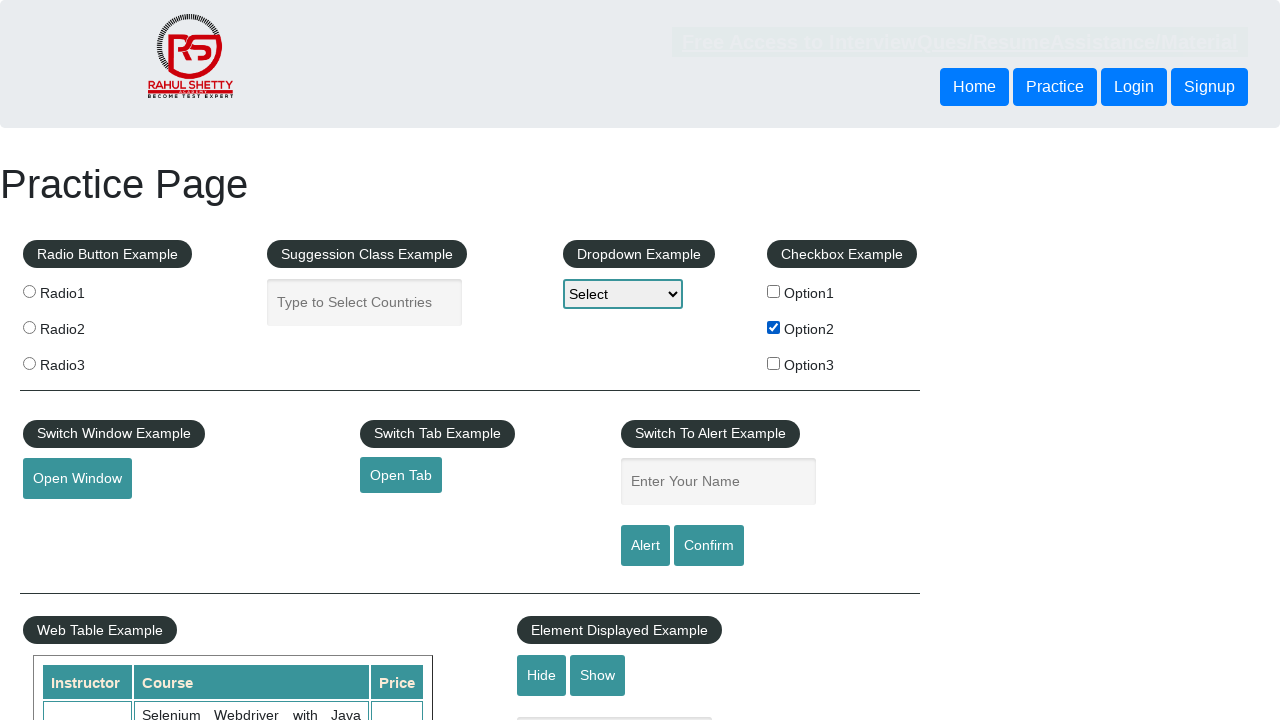

Retrieved checkbox label text: 'Option2'
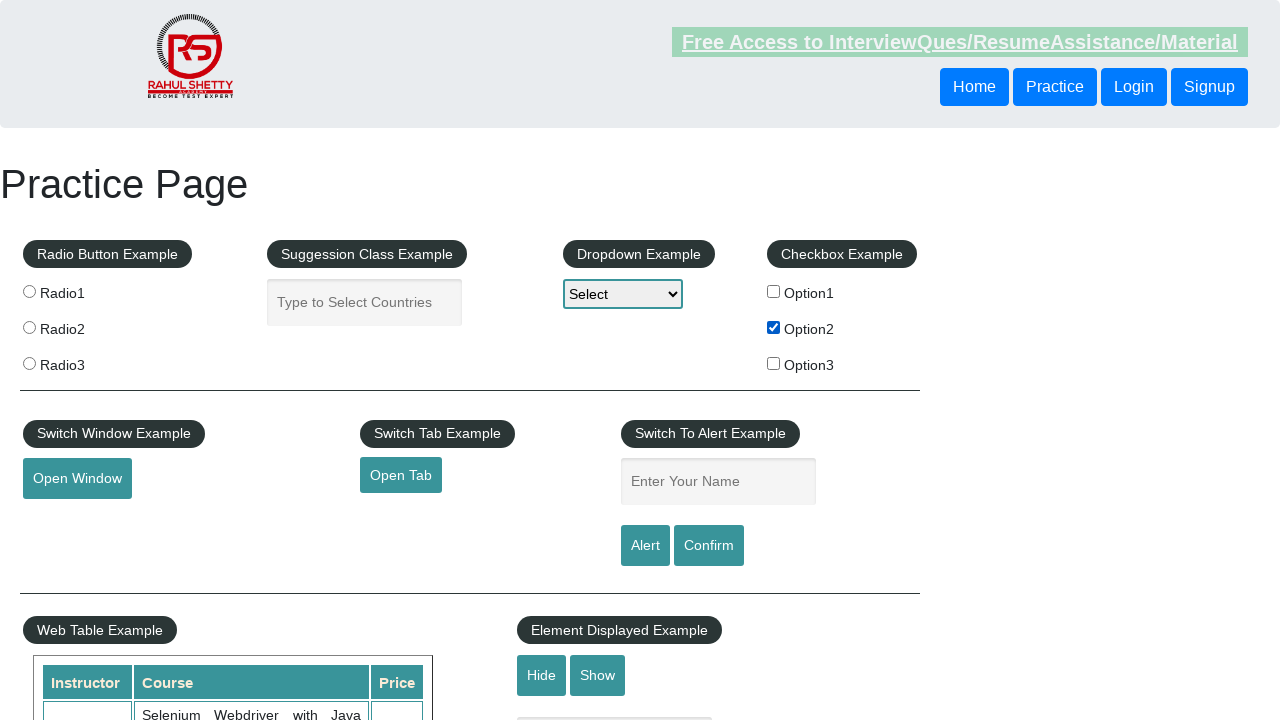

Selected dropdown option with label 'Option2' on select#dropdown-class-example
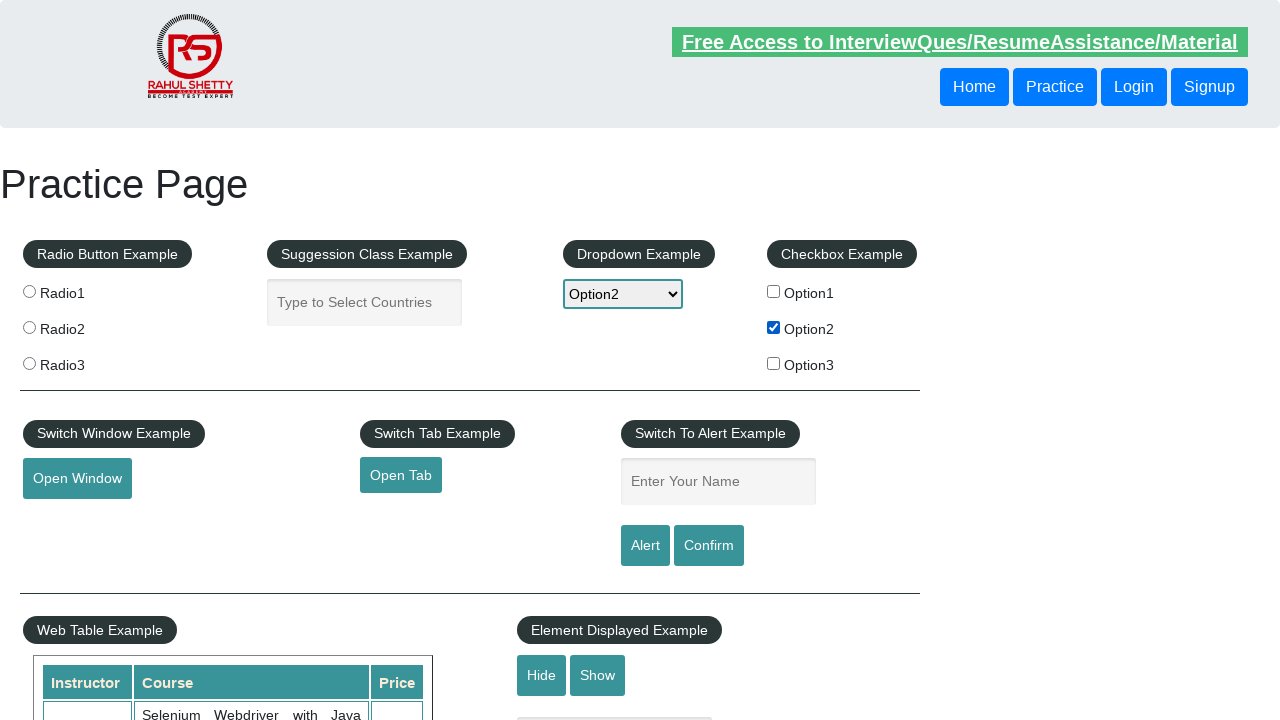

Filled name field with 'Option2' on input#name
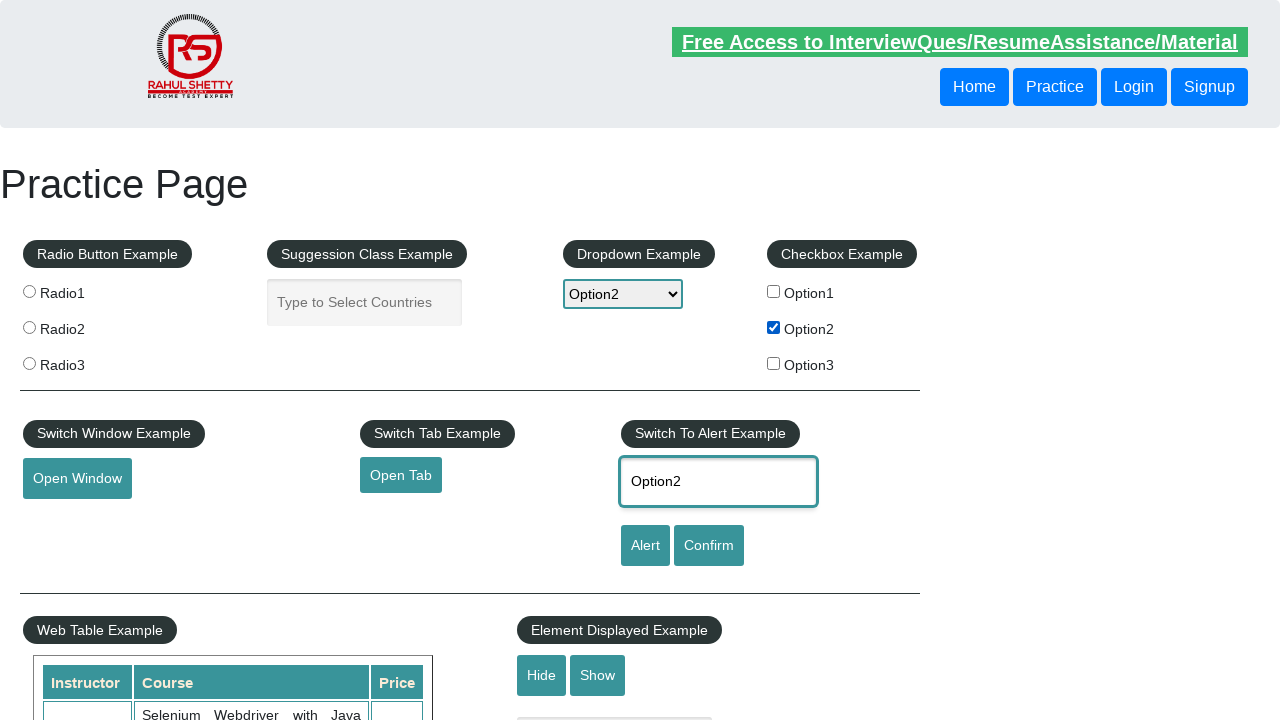

Clicked alert button at (645, 546) on input#alertbtn
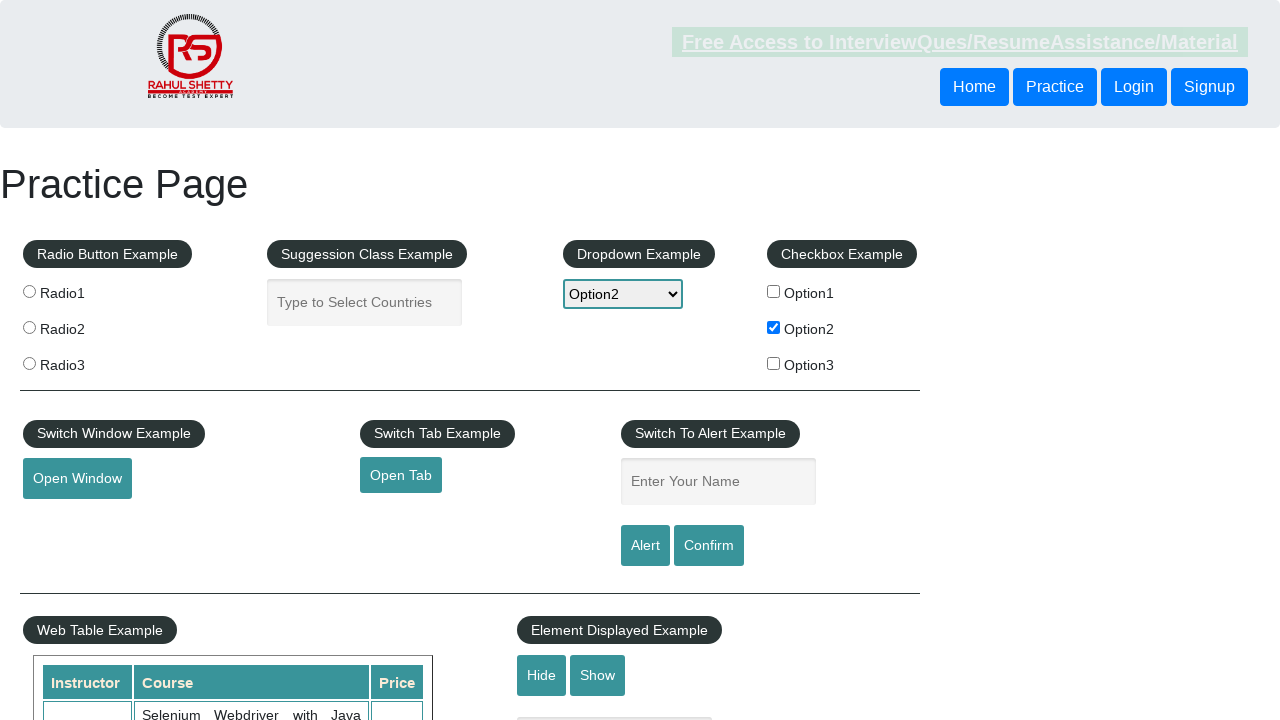

Alert dialog handler registered and accepted
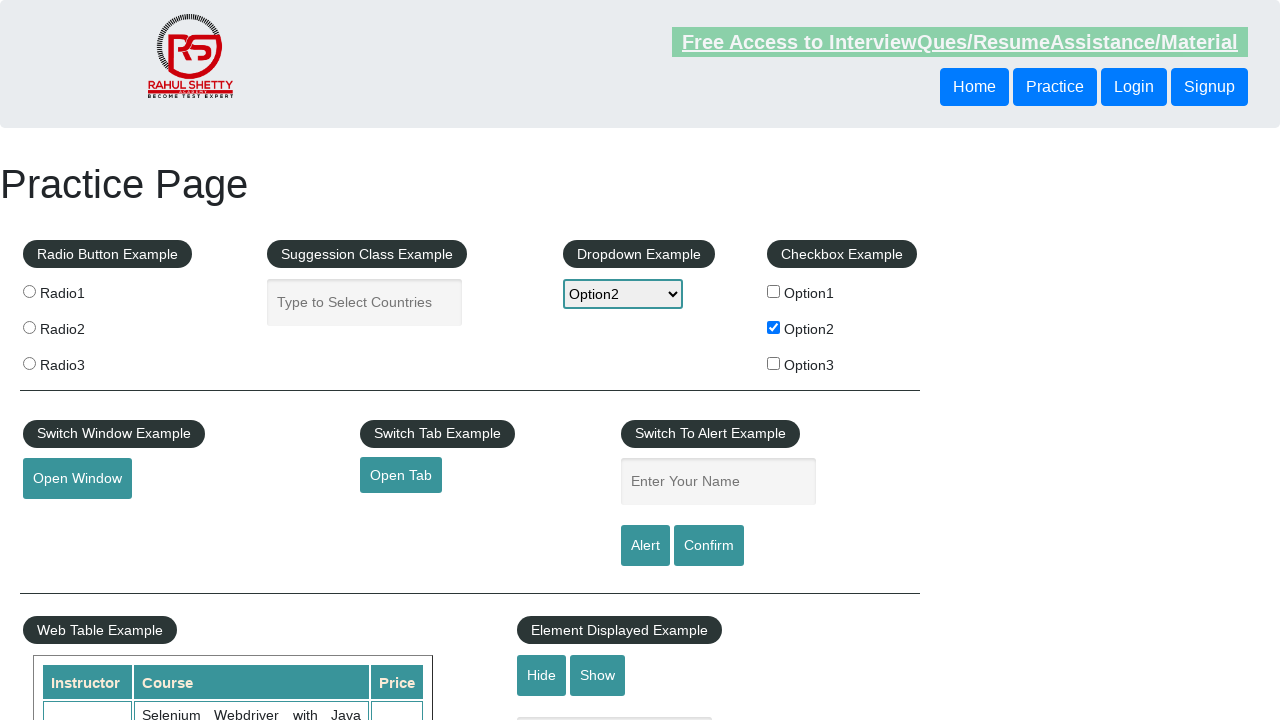

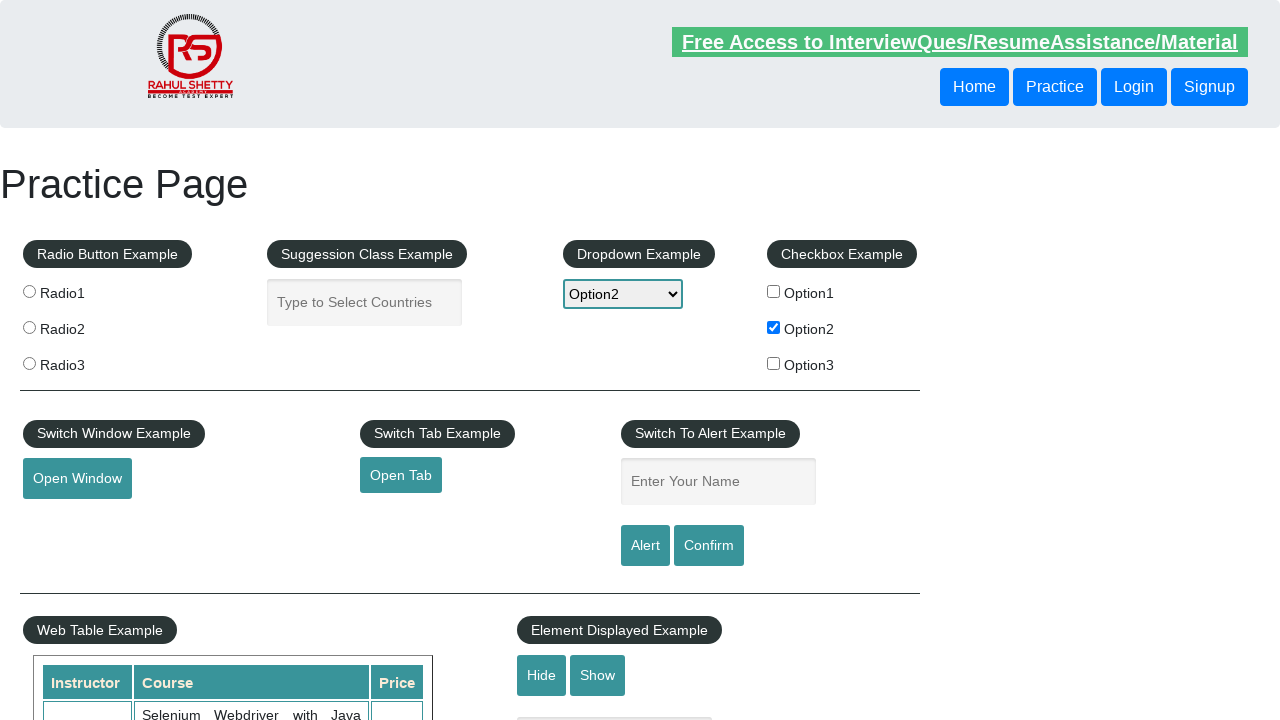